Tests filling out a practice form with personal information including first name, last name, email, phone number, and subjects fields

Starting URL: https://demoqa.com/automation-practice-form

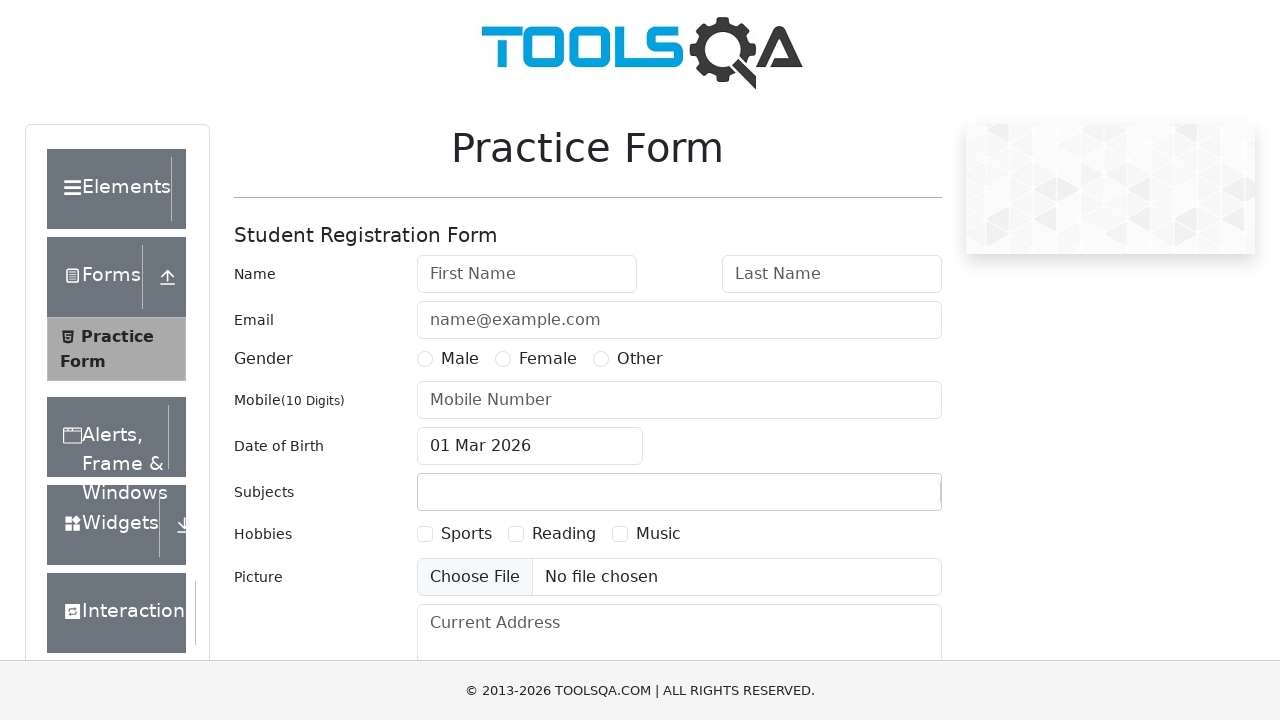

Filled first name field with 'Bekmyrza' on #firstName
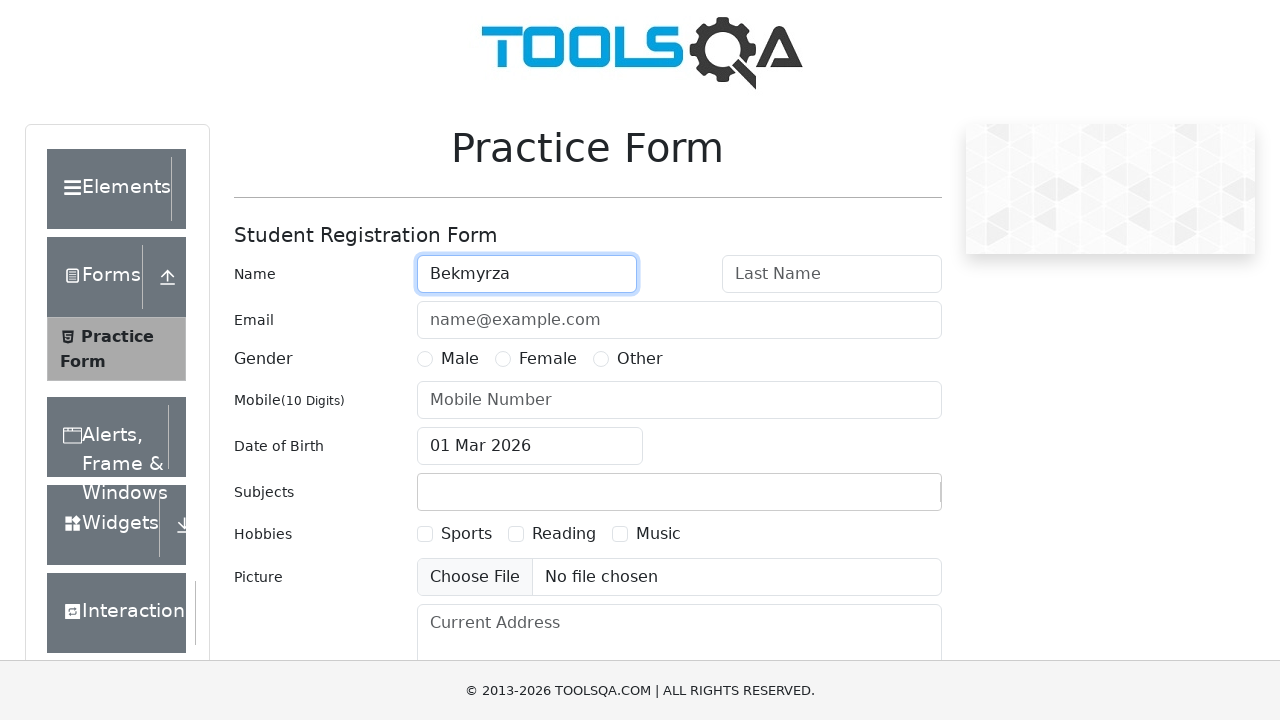

Filled last name field with 'Bekkariev' on #lastName
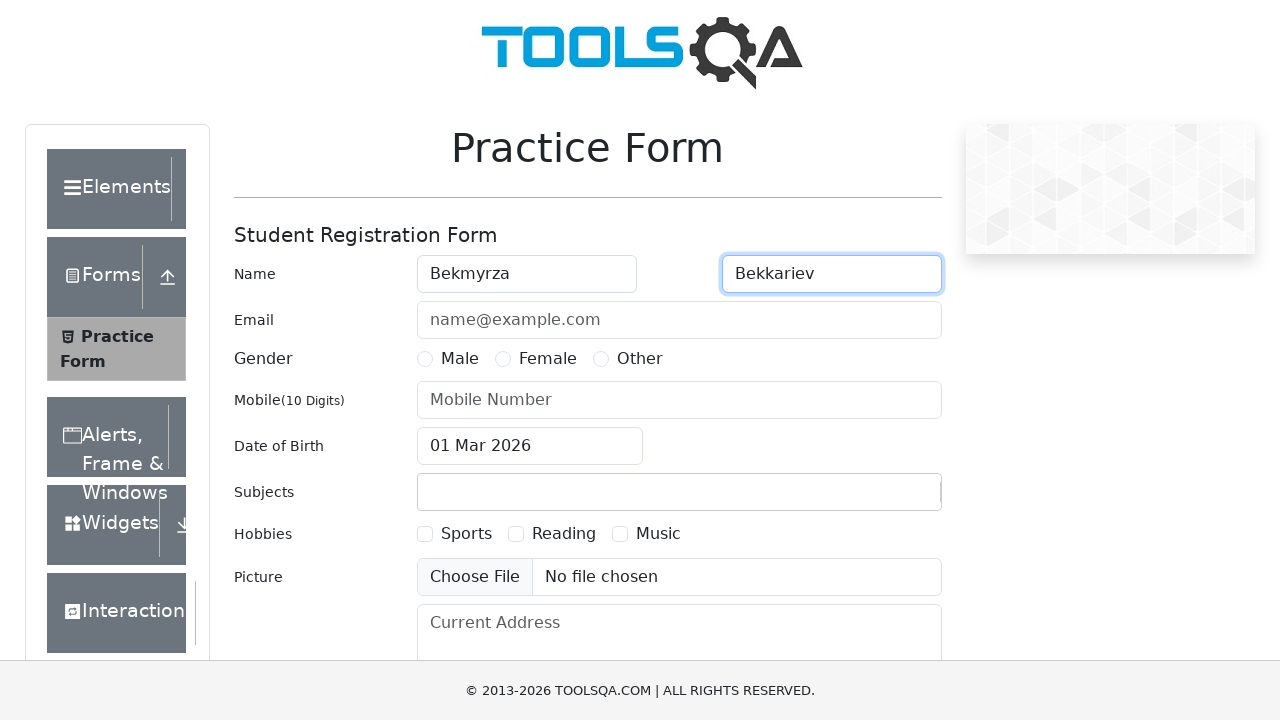

Filled email field with 'bekmyrzabekkariev2005@gmail.com' on #userEmail
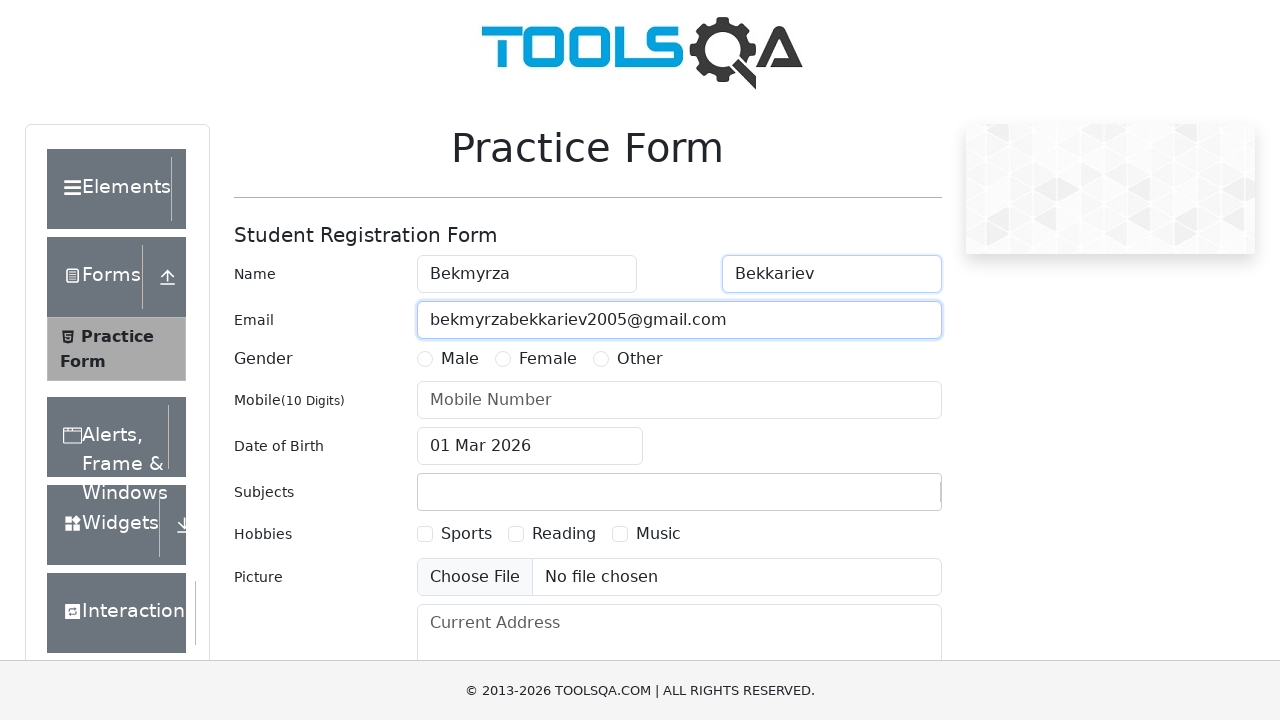

Filled phone number field with '4853845599' on #userNumber
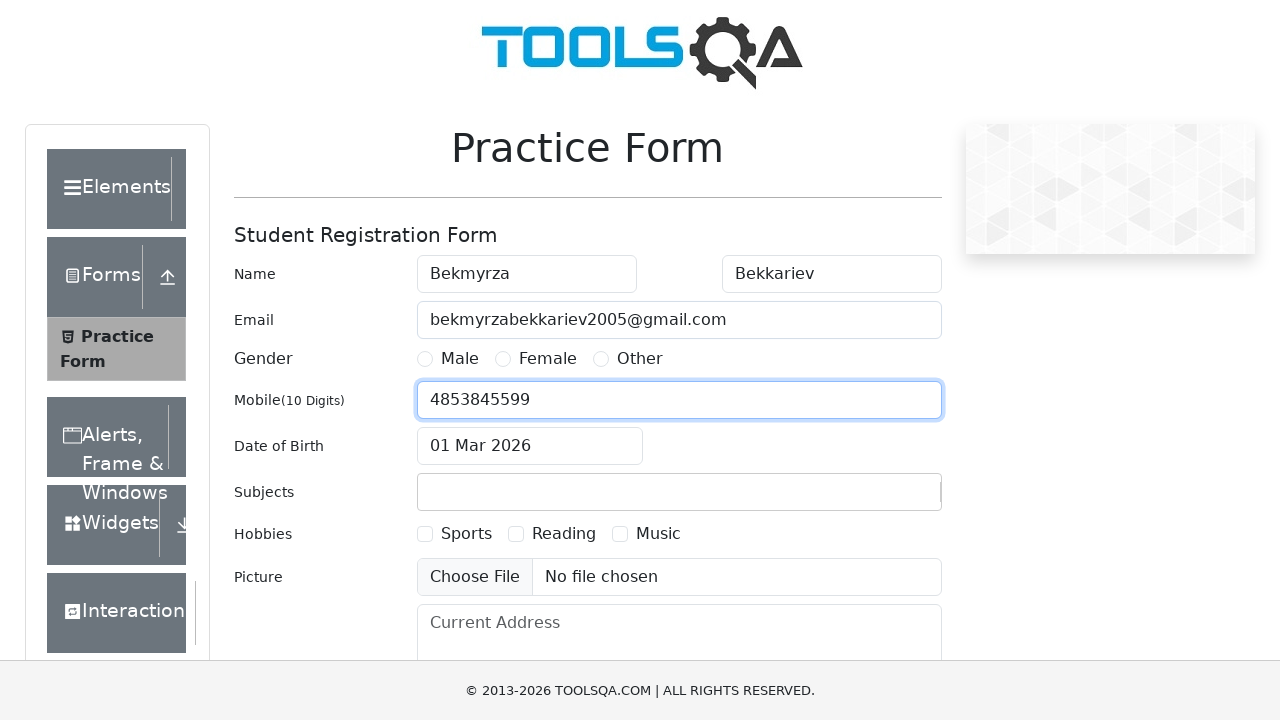

Filled subjects field with 'qa engineer' on #subjectsInput
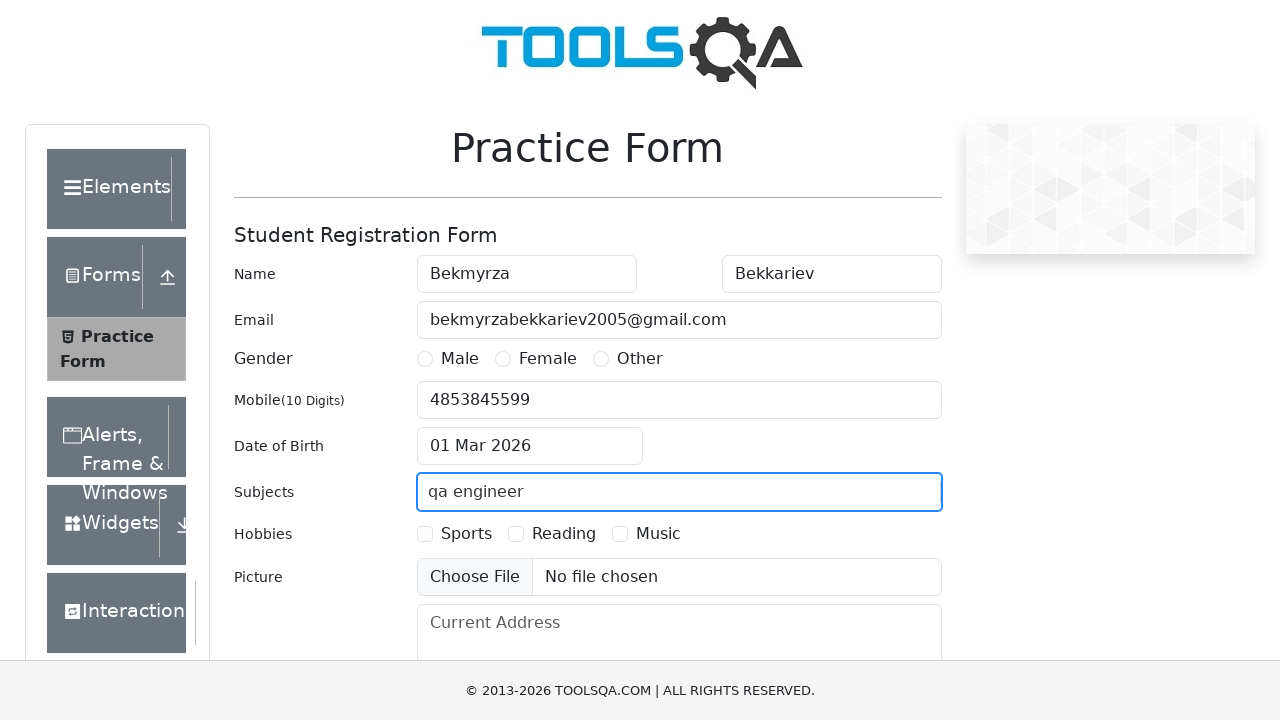

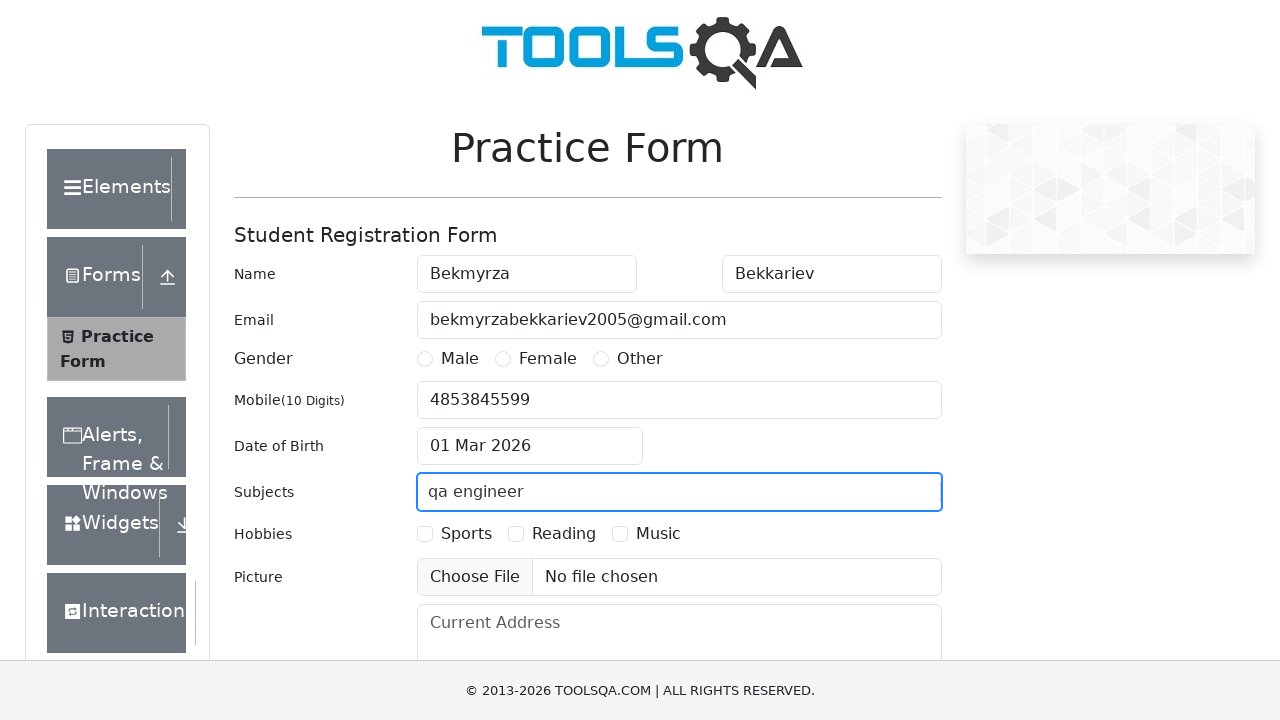